Tests an e-commerce shopping flow by adding specific vegetables (Cucumber, Brocolli, Beetroot) to cart, proceeding to checkout, and applying a promo code to verify discount functionality.

Starting URL: https://rahulshettyacademy.com/seleniumPractise/

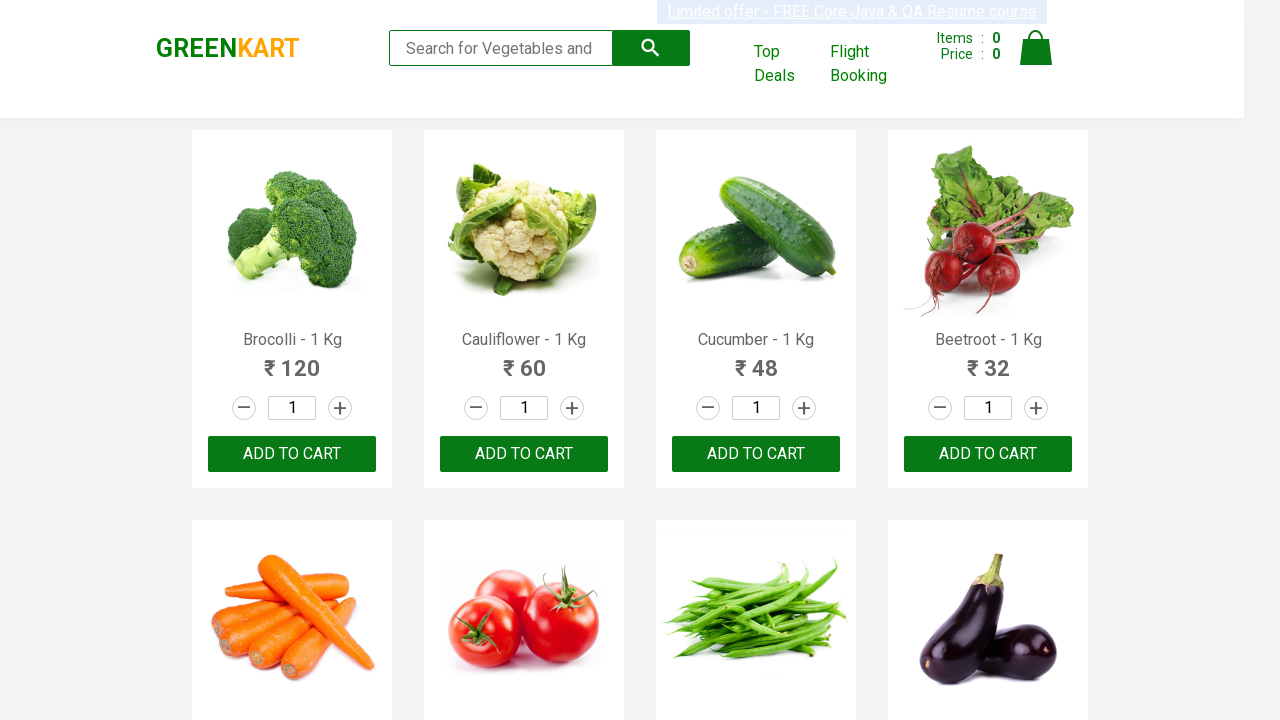

Waited for product list to load
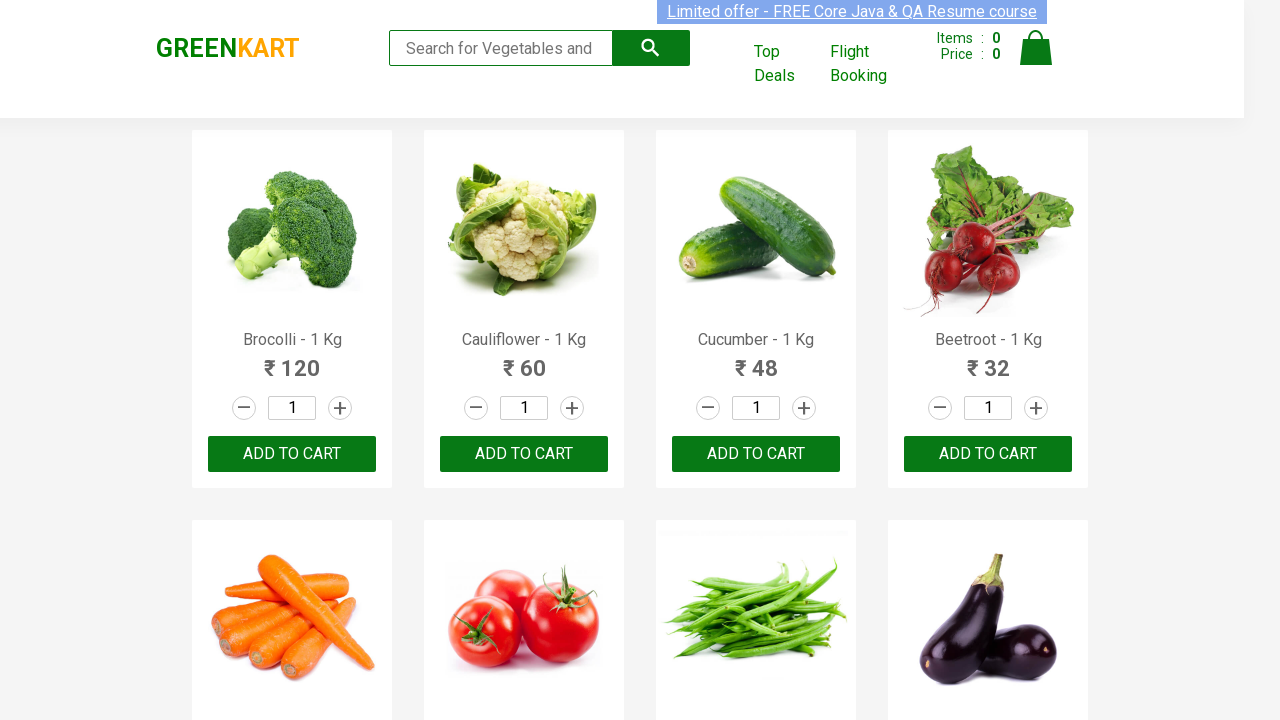

Retrieved all product name elements
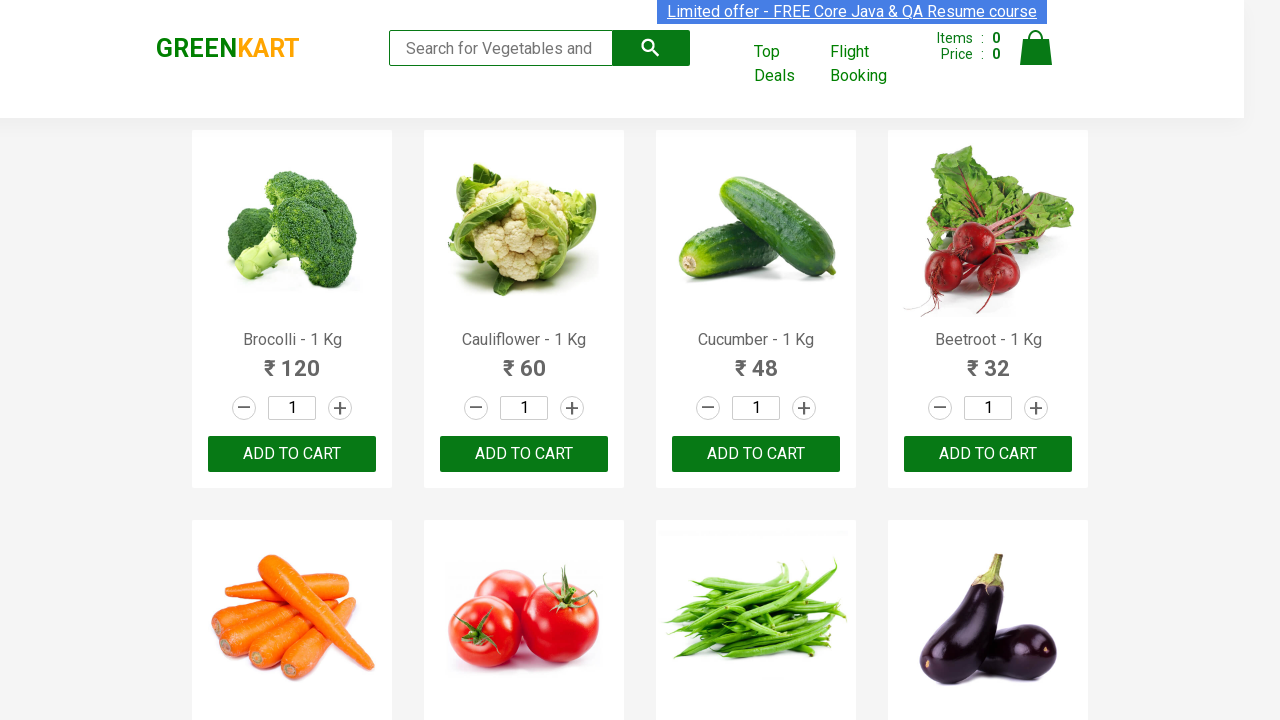

Retrieved all add to cart buttons
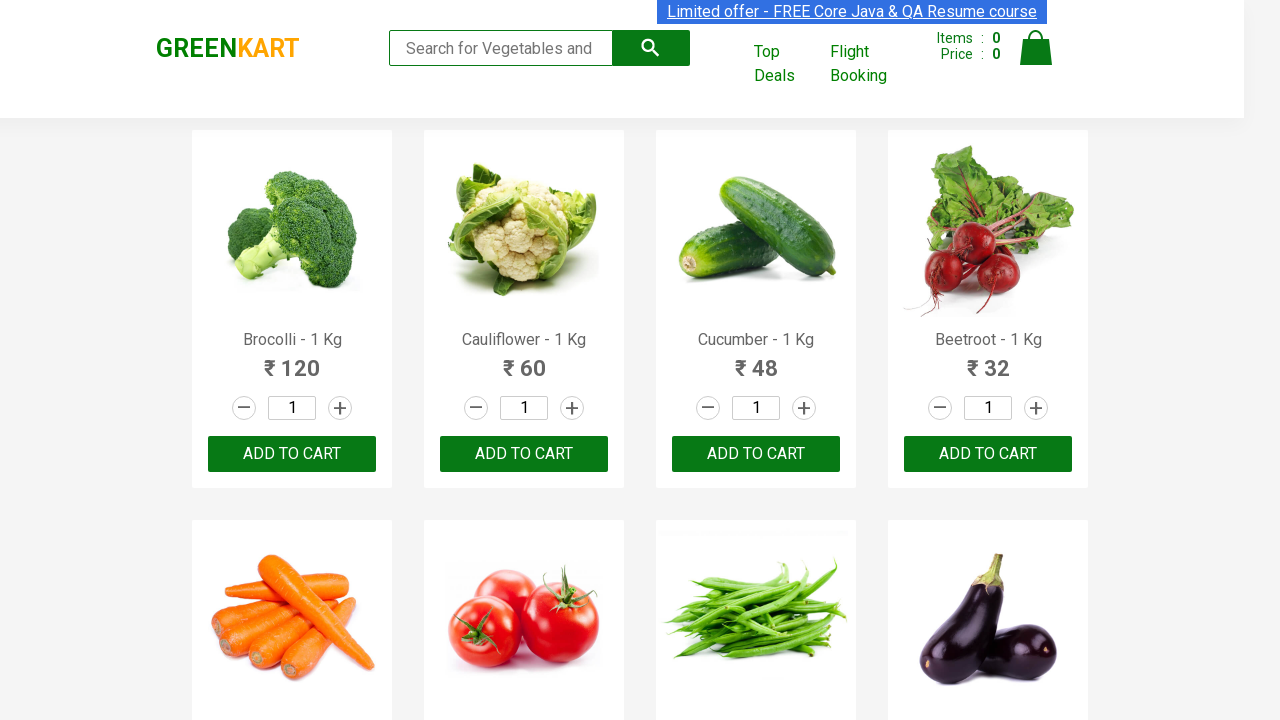

Added Brocolli to cart at (292, 454) on xpath=//div[@class='product-action']/button >> nth=0
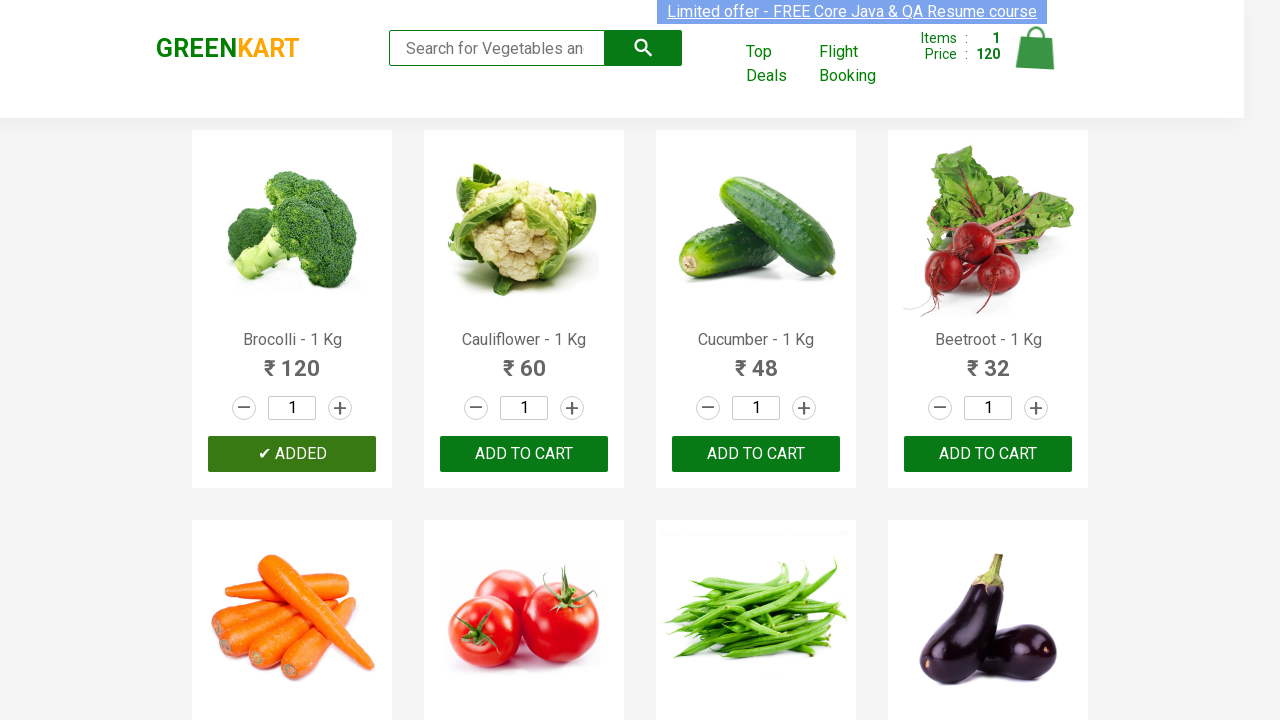

Added Cucumber to cart at (756, 454) on xpath=//div[@class='product-action']/button >> nth=2
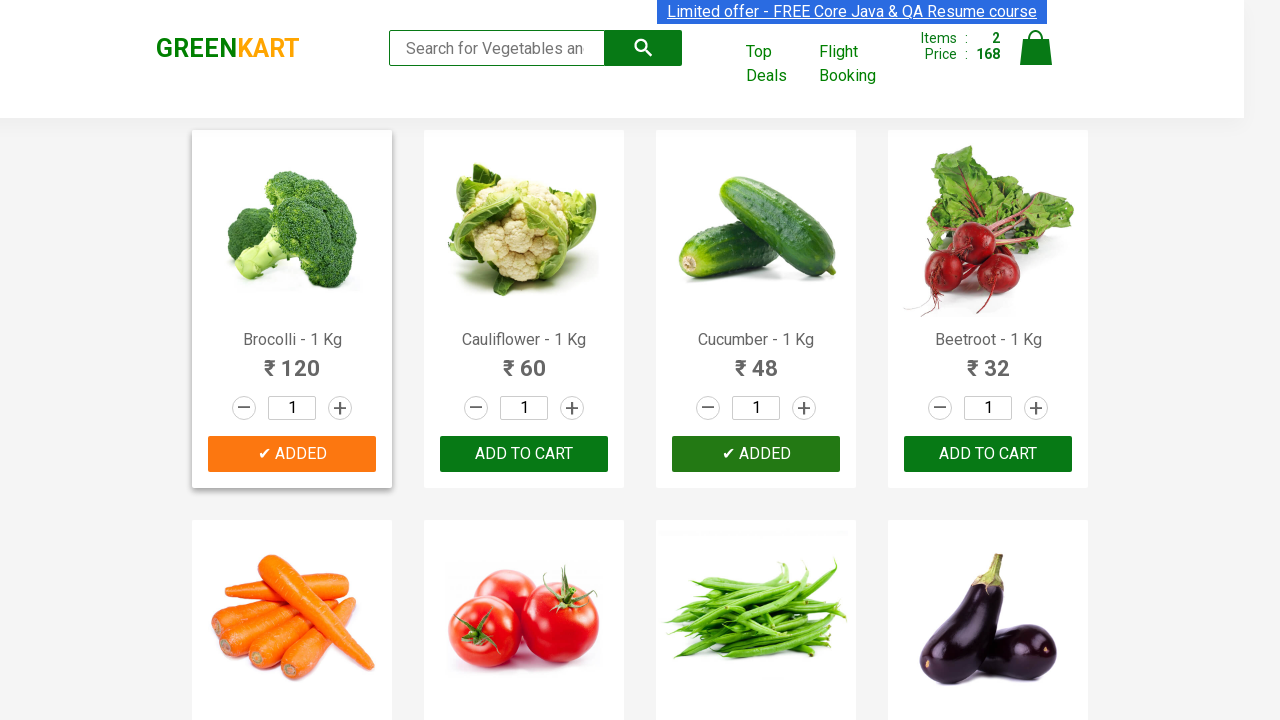

Added Beetroot to cart at (988, 454) on xpath=//div[@class='product-action']/button >> nth=3
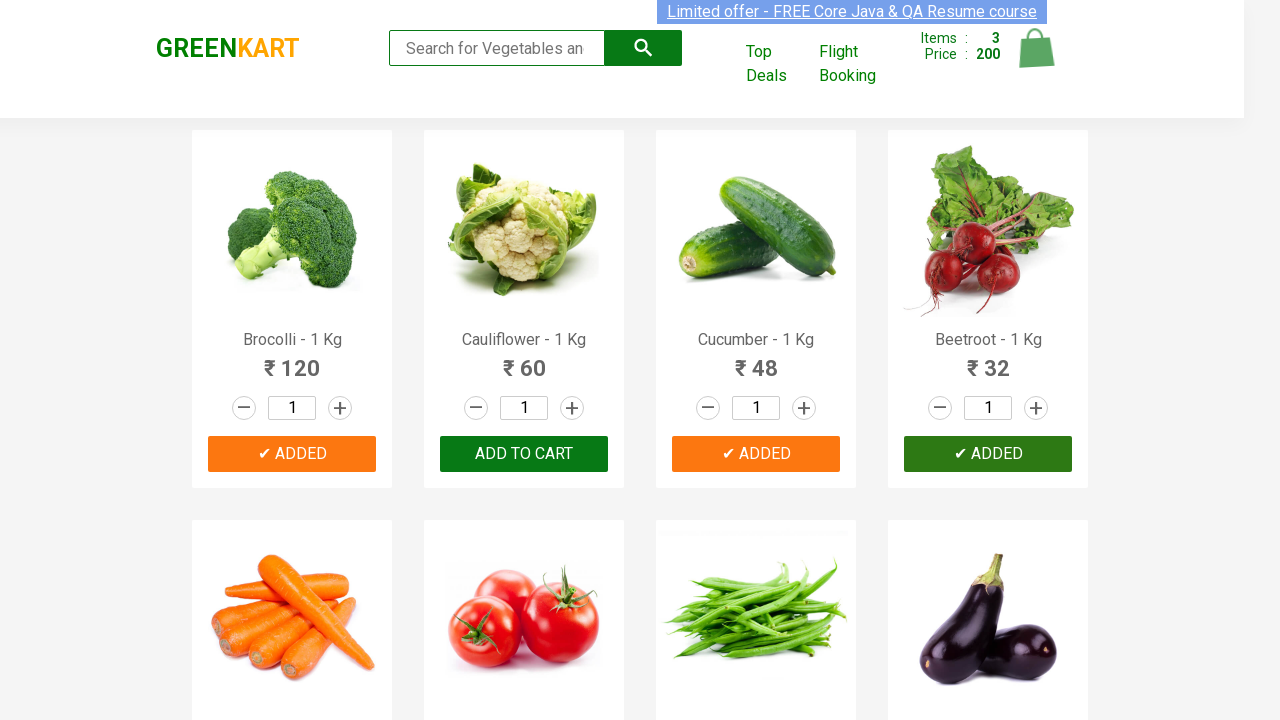

Clicked on cart icon to open shopping cart at (1036, 48) on img[alt='Cart']
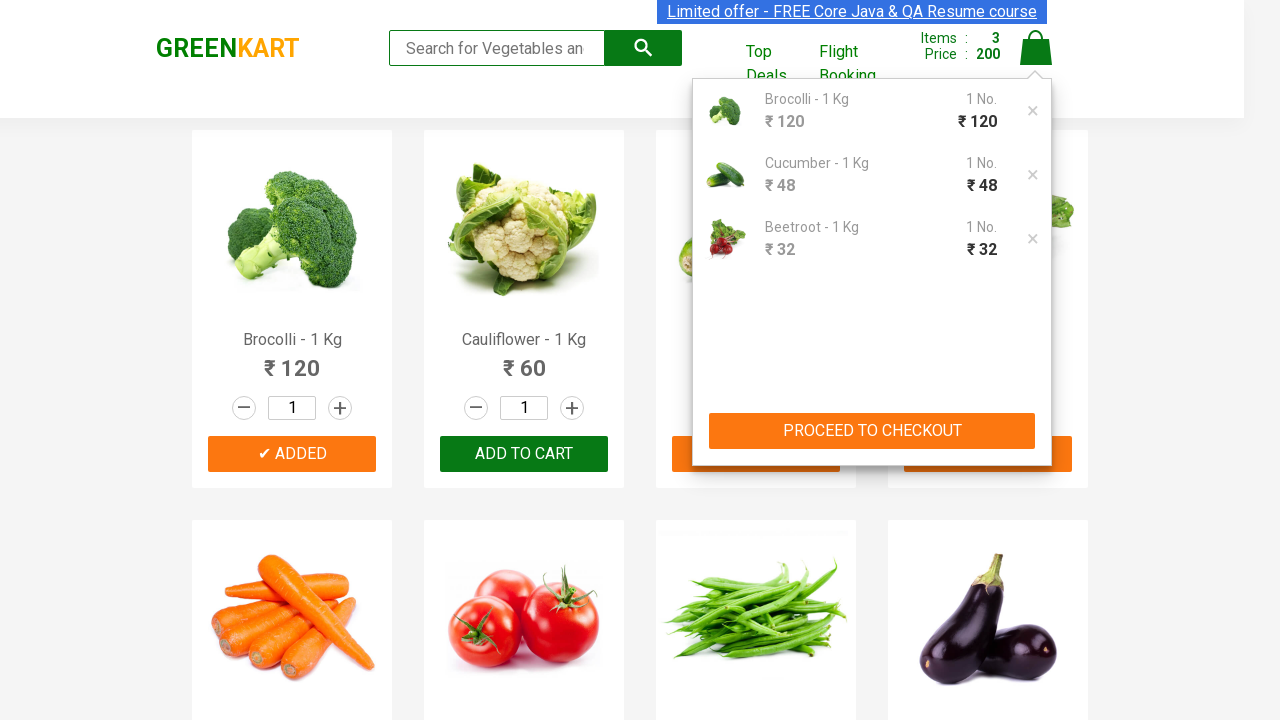

Clicked proceed to checkout button at (872, 431) on xpath=//button[contains(text(), 'PROCEED TO CHECKOUT')]
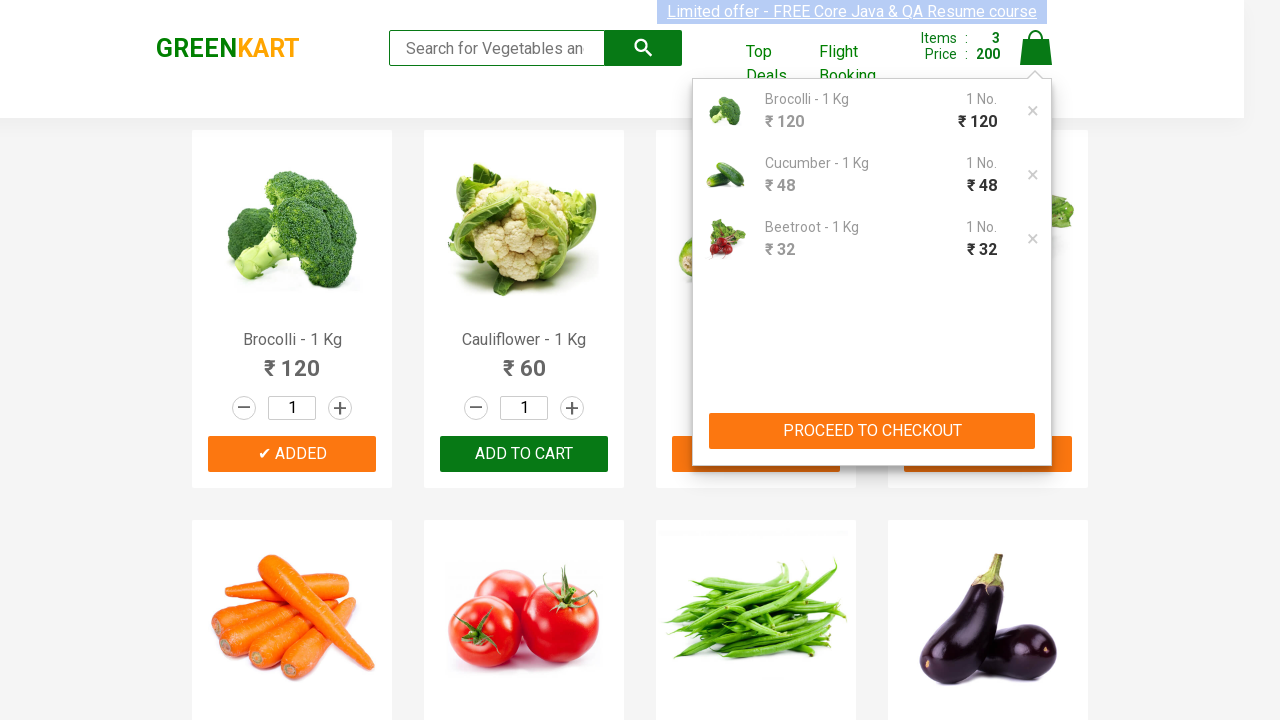

Waited for promo code input field to appear
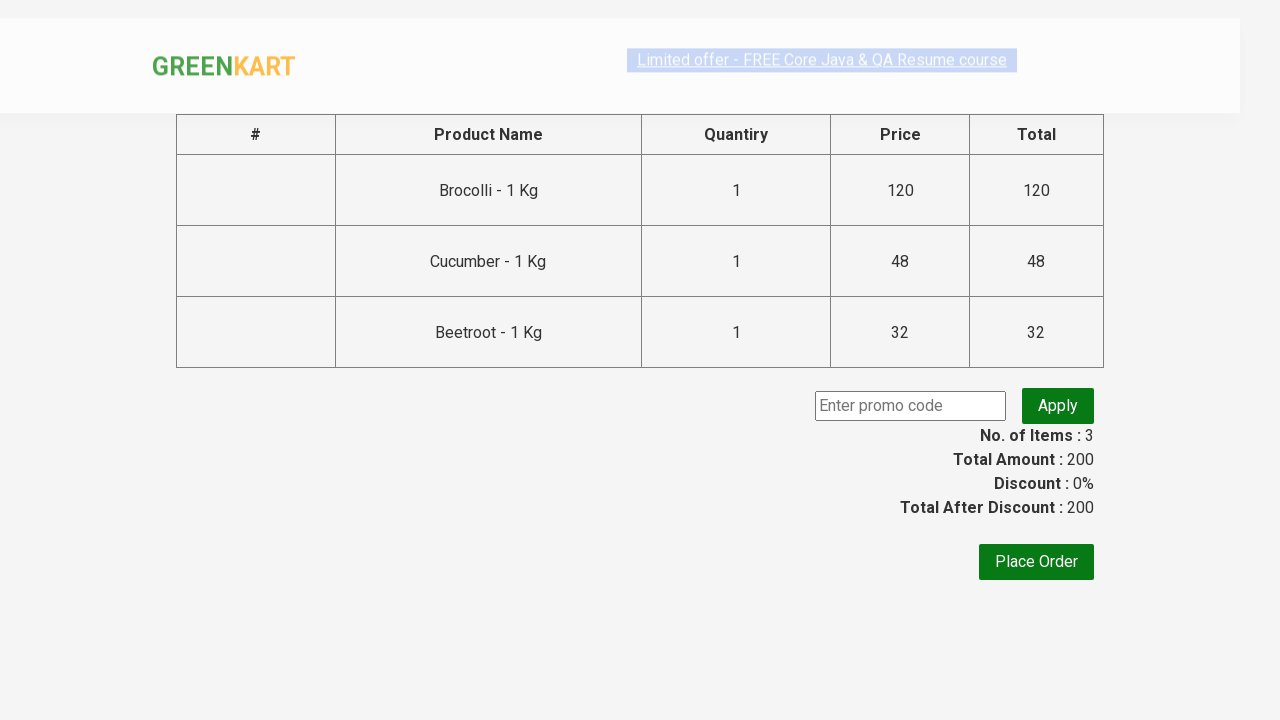

Filled promo code input with 'rahulshettyacademy' on input.promoCode
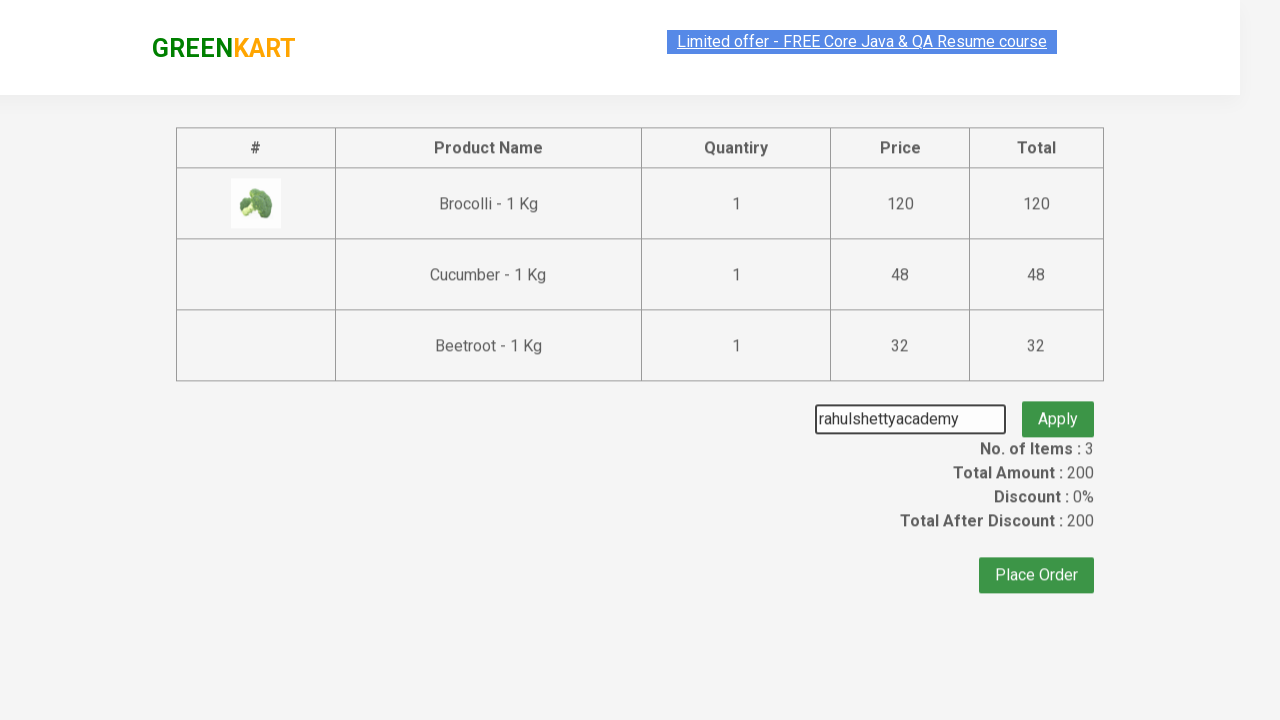

Clicked apply promo button at (1058, 406) on button.promoBtn
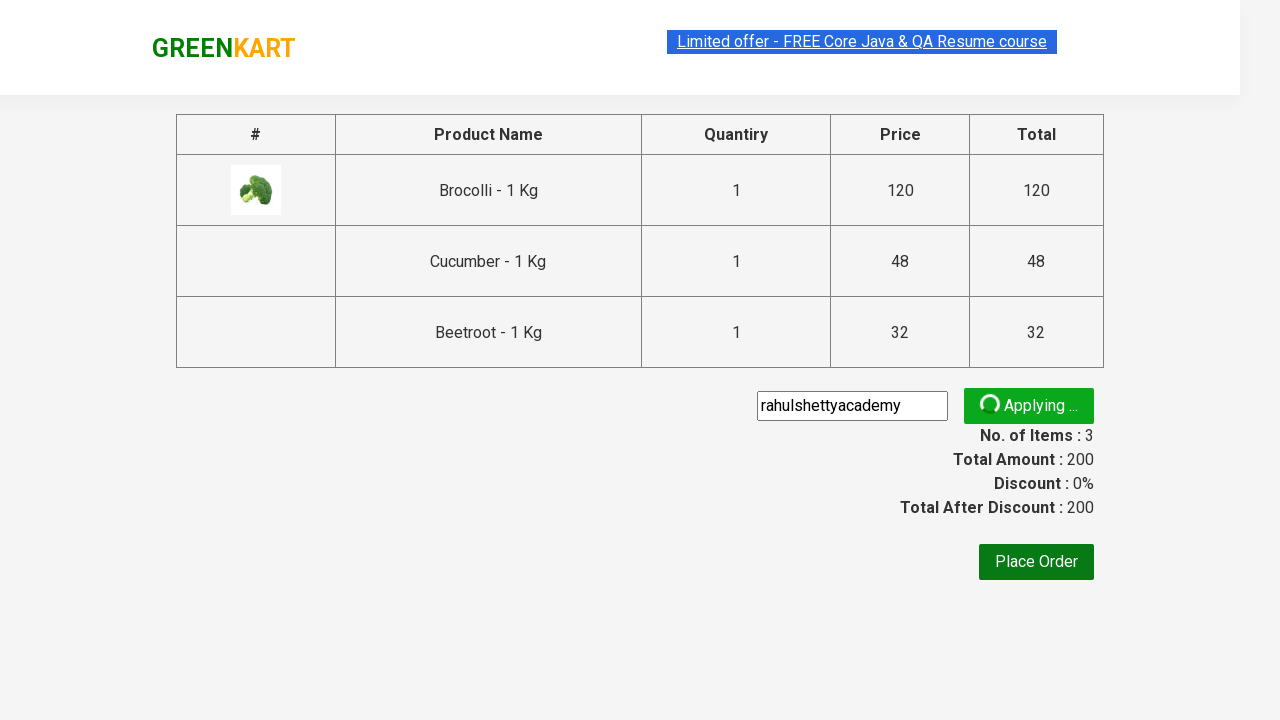

Verified promo code was successfully applied
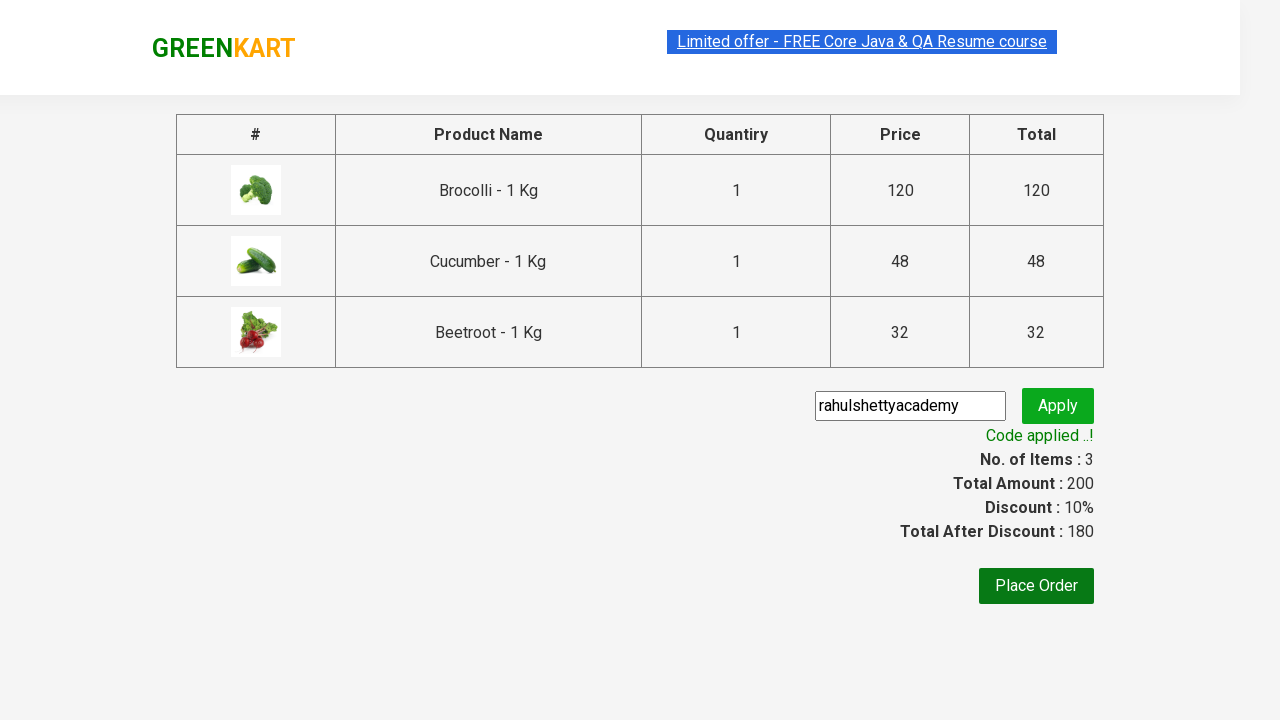

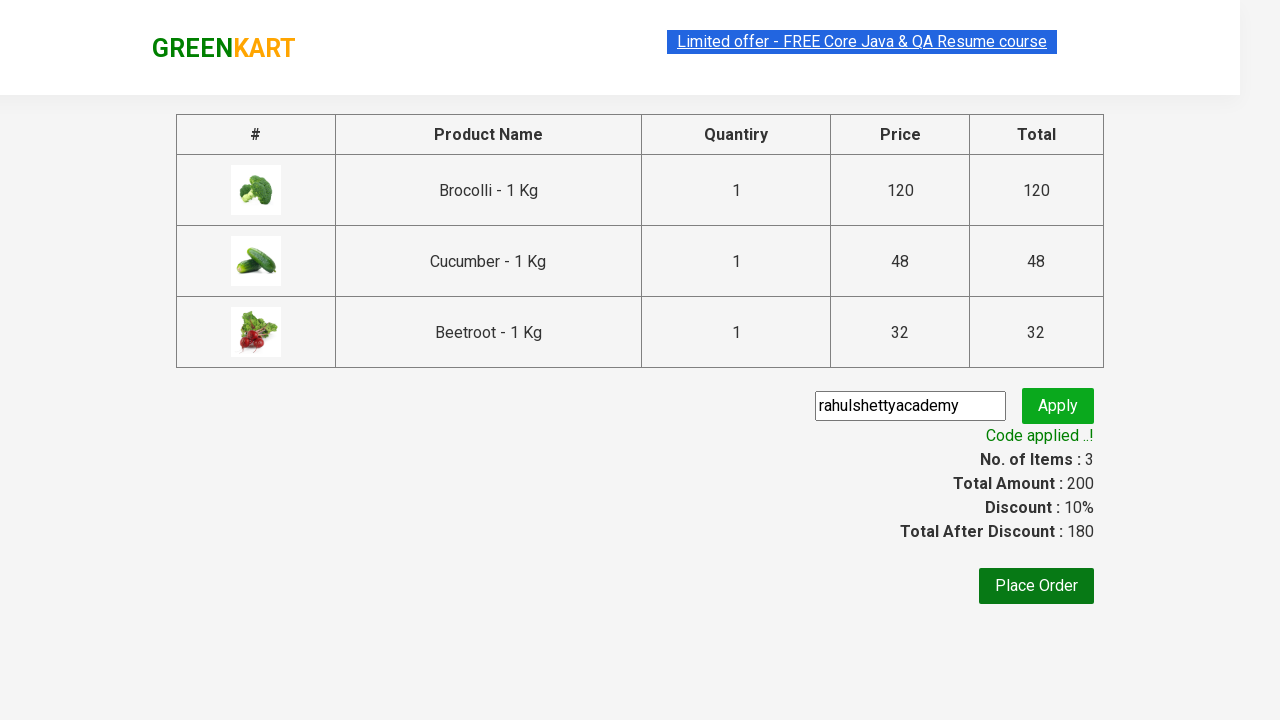